Clicks the submit button and waits for URL changes to verify navigation to the thanks page

Starting URL: https://formy-project.herokuapp.com/form

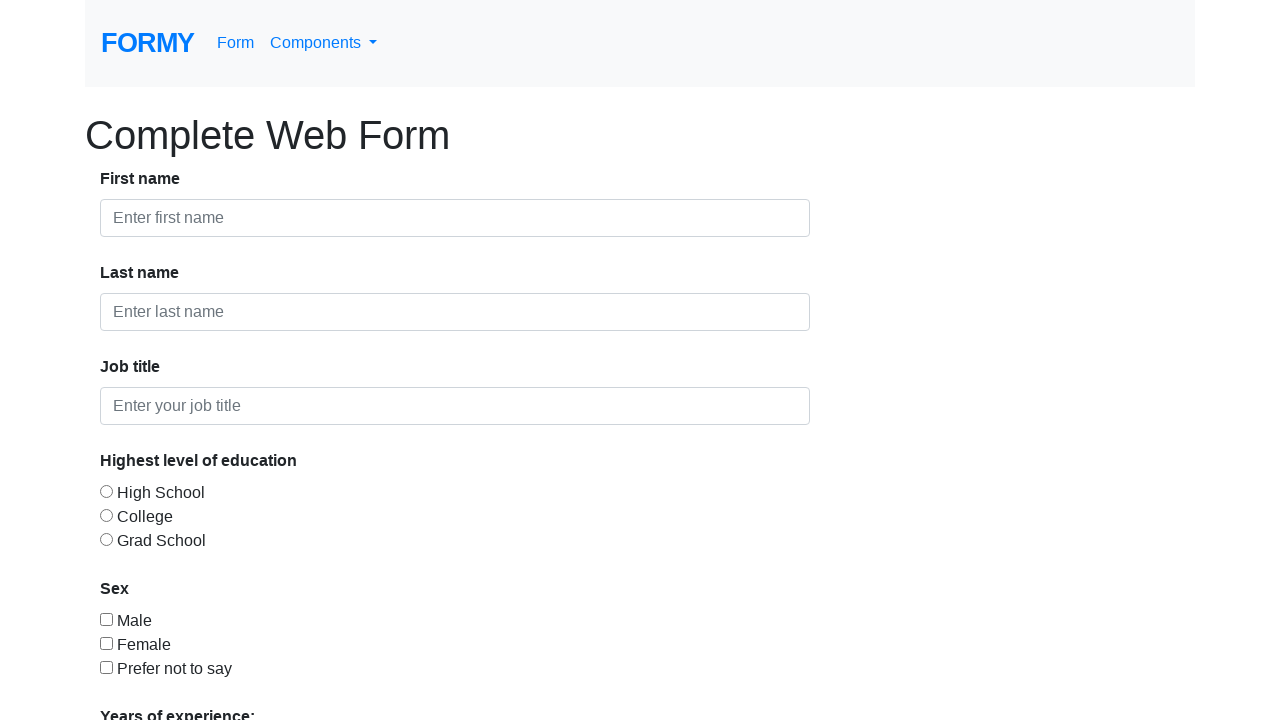

Clicked submit button at (148, 680) on xpath=//a[@role="button"]
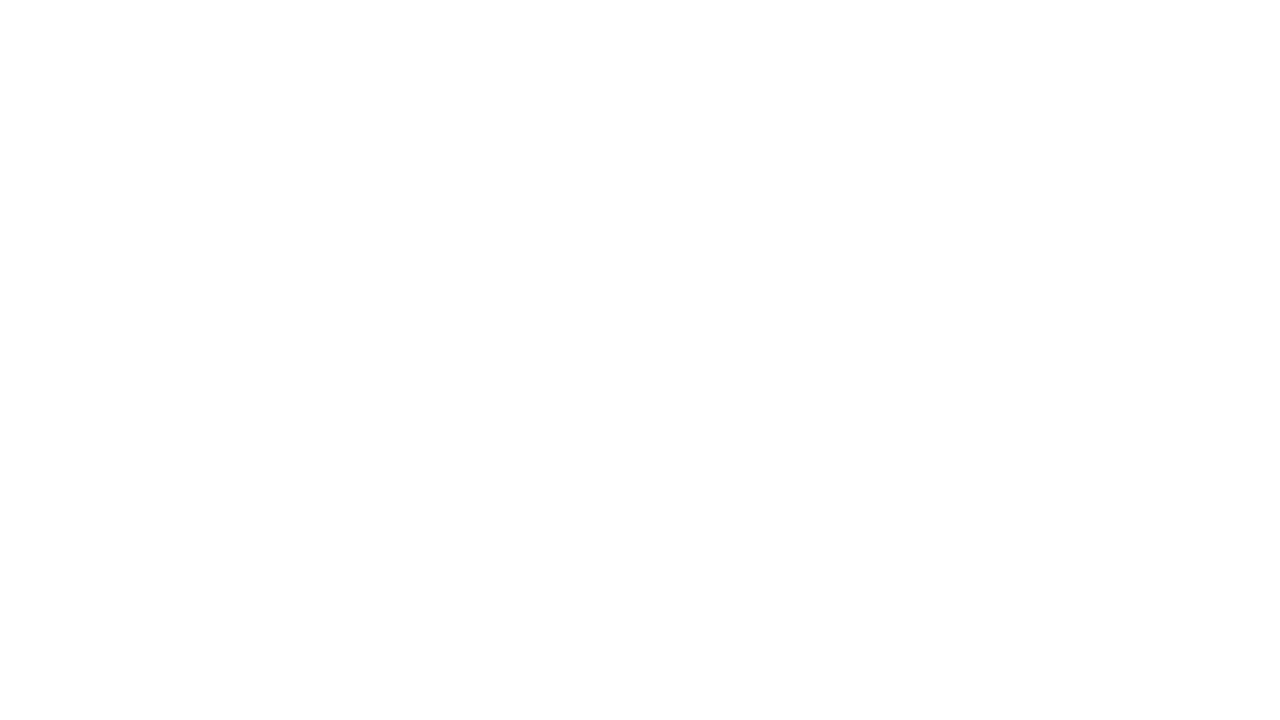

Waited for URL to change to thanks page
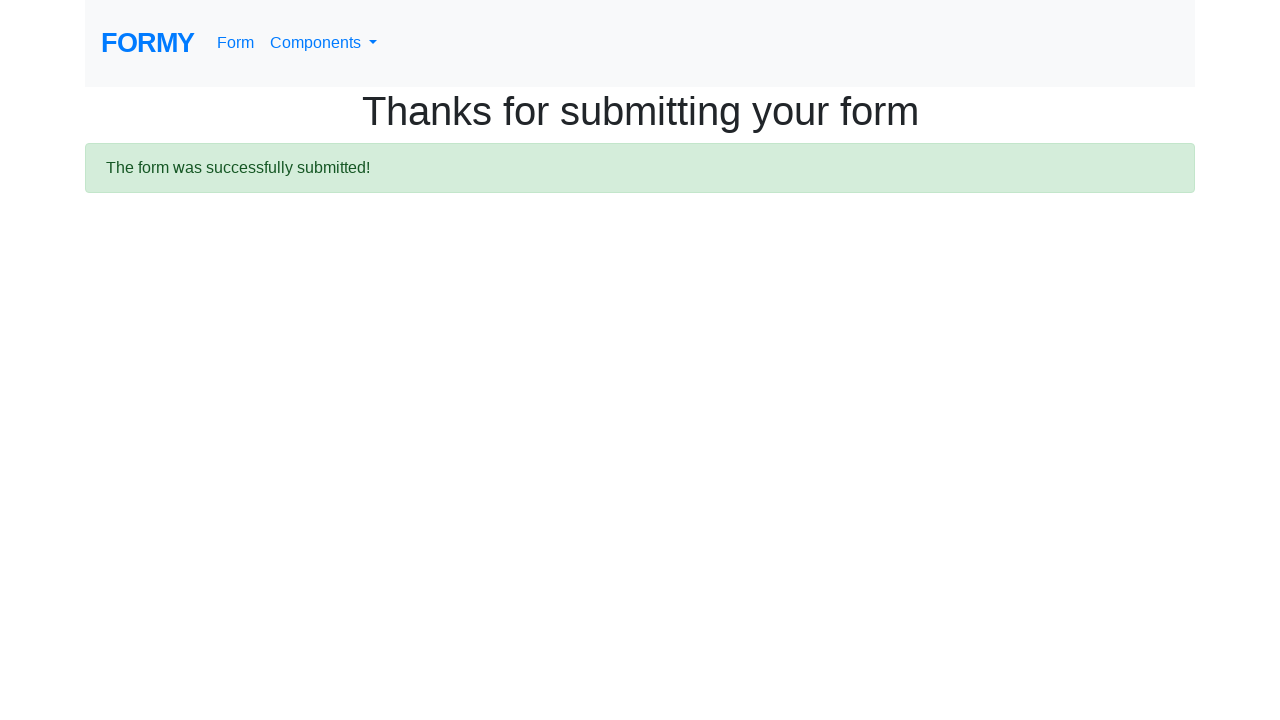

Verified URL contains '/thanks'
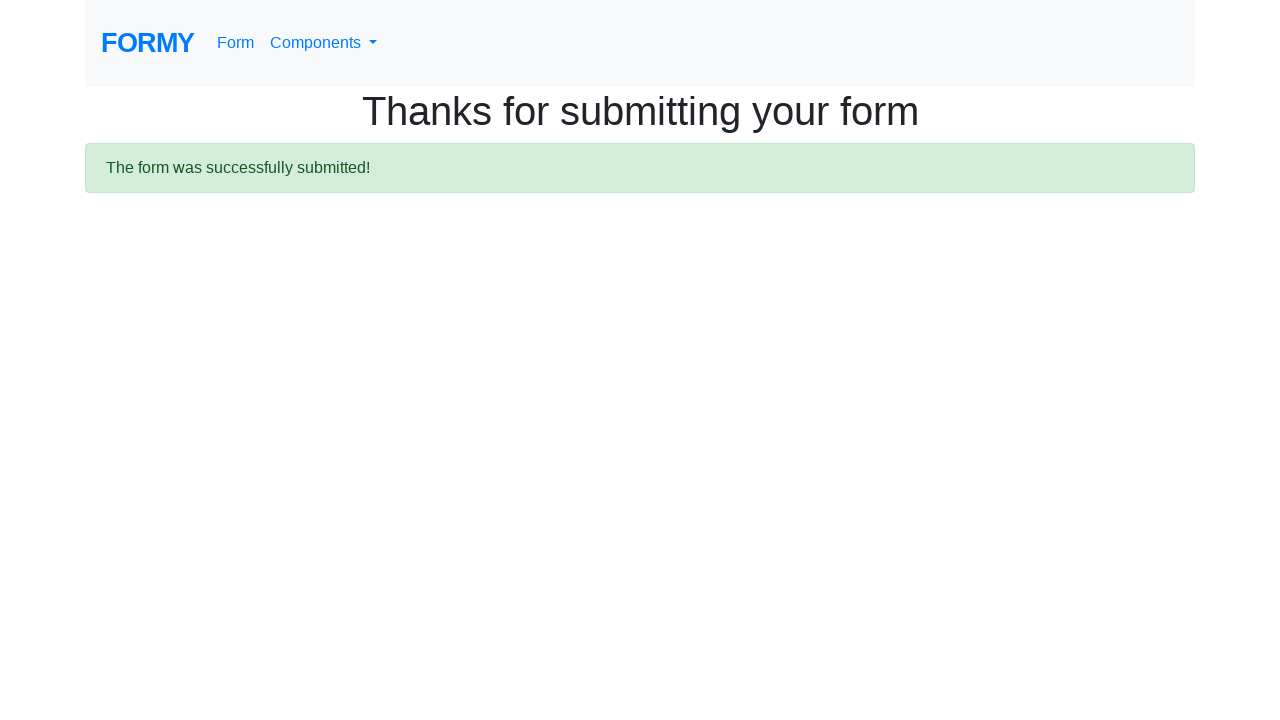

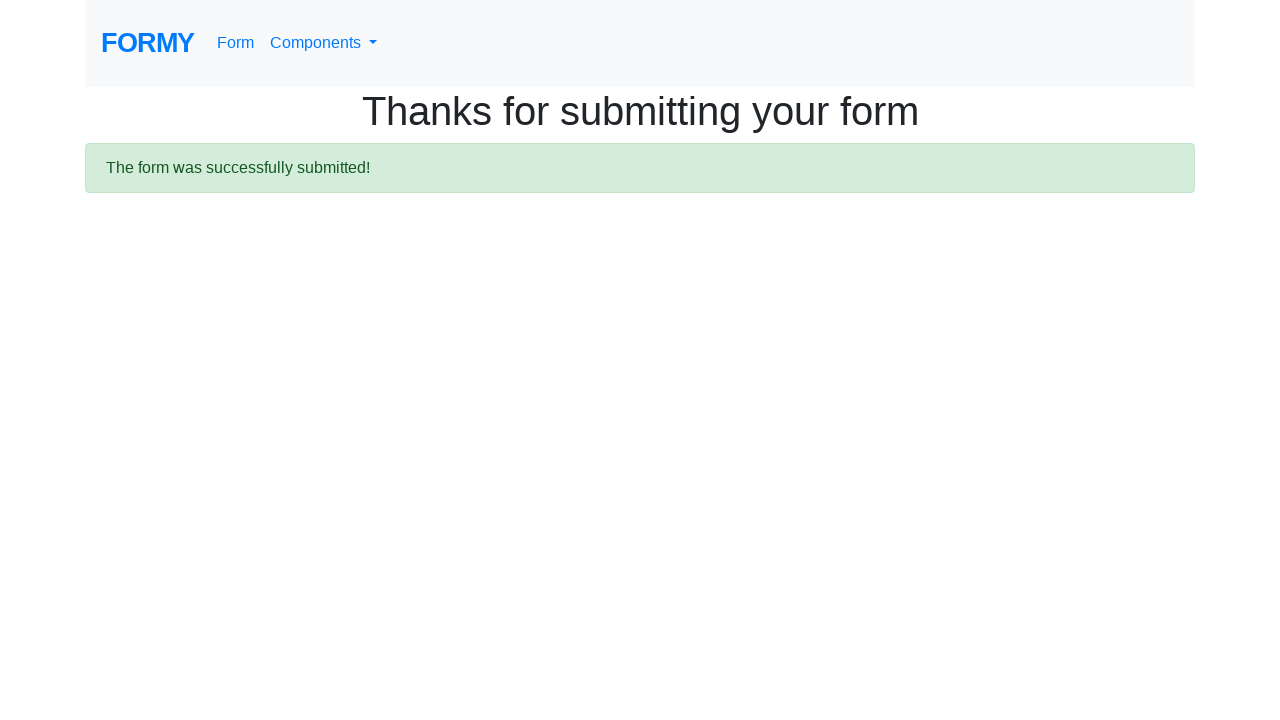